Tests selecting multiple non-consecutive items in a grid using CTRL key modifier

Starting URL: http://jqueryui.com/resources/demos/selectable/display-grid.html

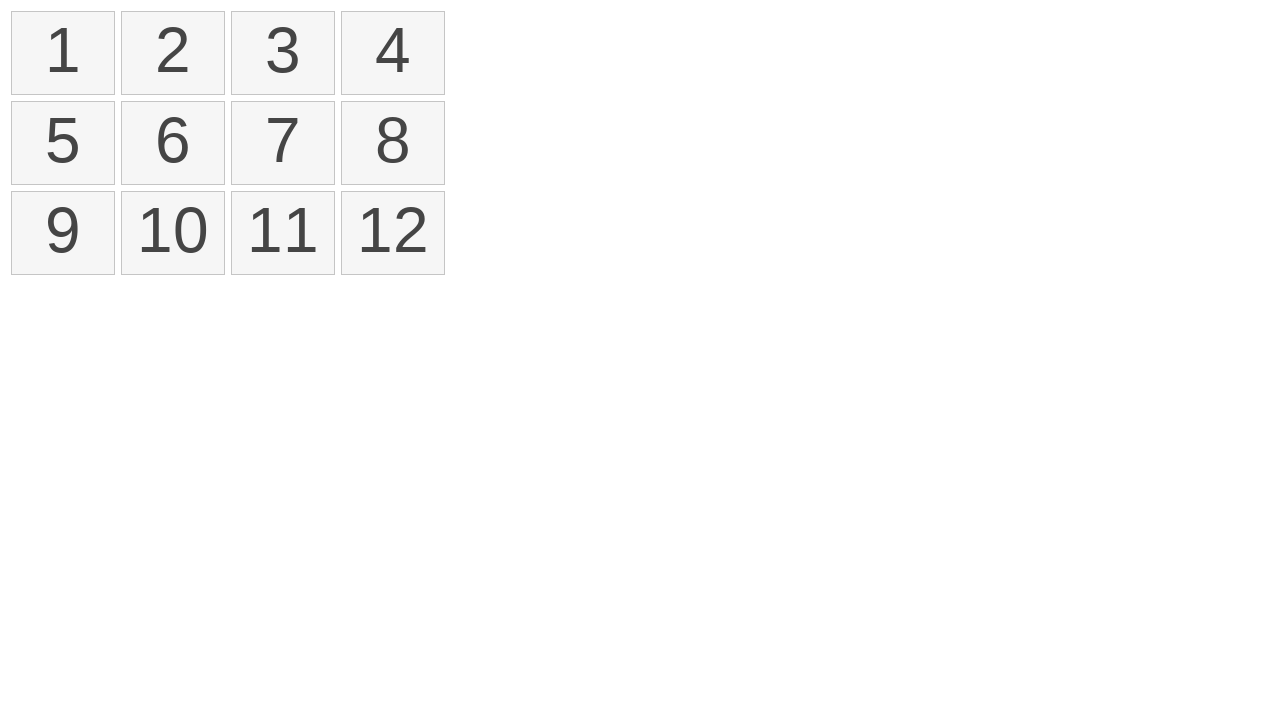

Located all selectable items in the grid
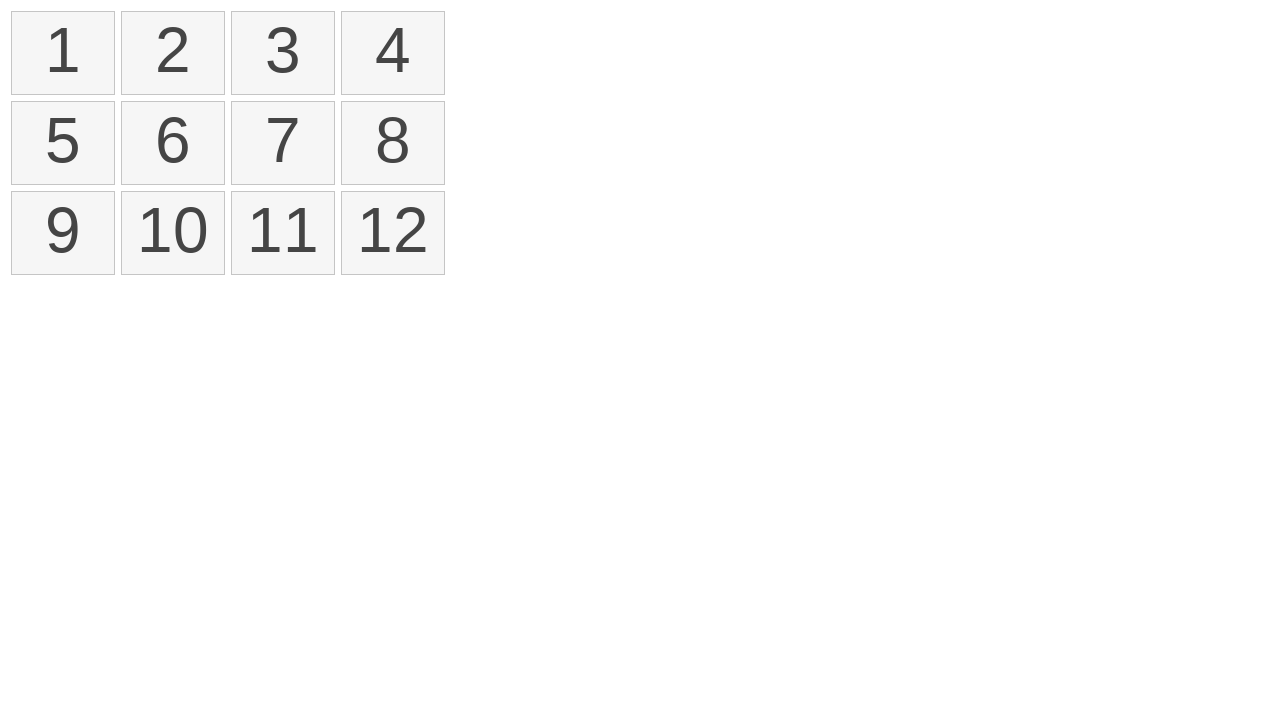

Pressed and held CTRL key
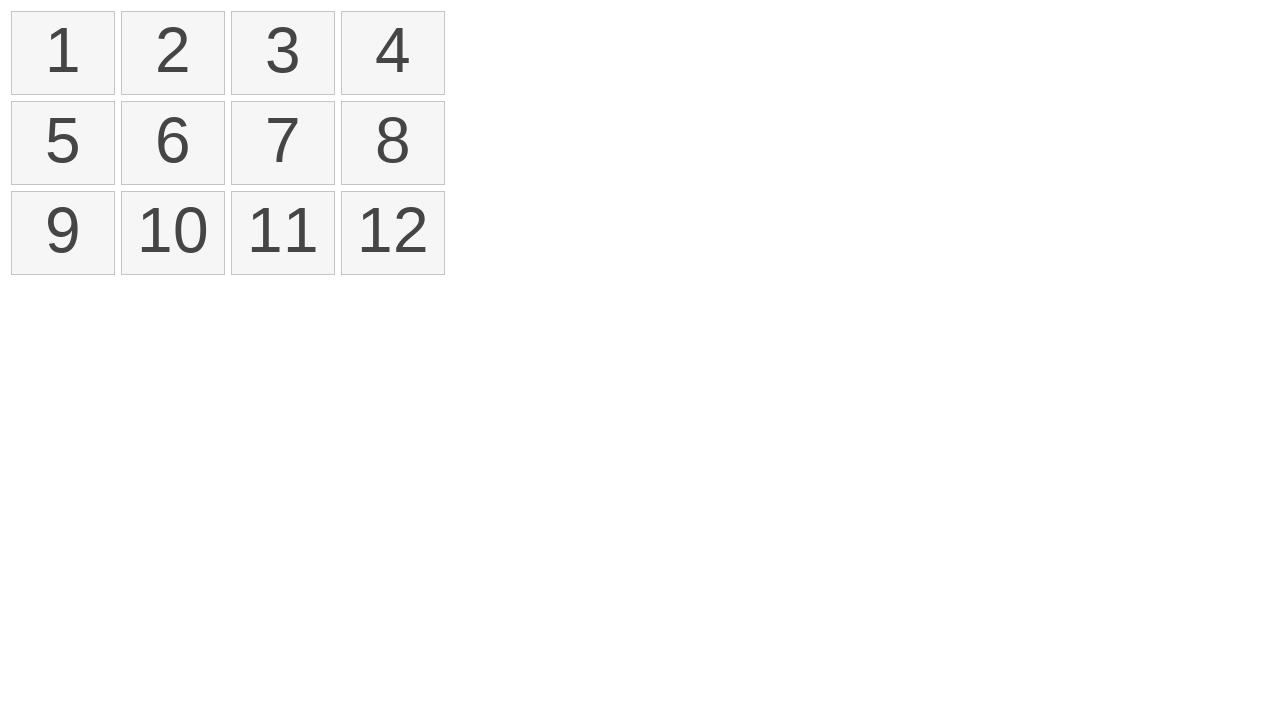

Clicked item 1 while holding CTRL at (63, 53) on xpath=//ol[@id='selectable']/li >> nth=0
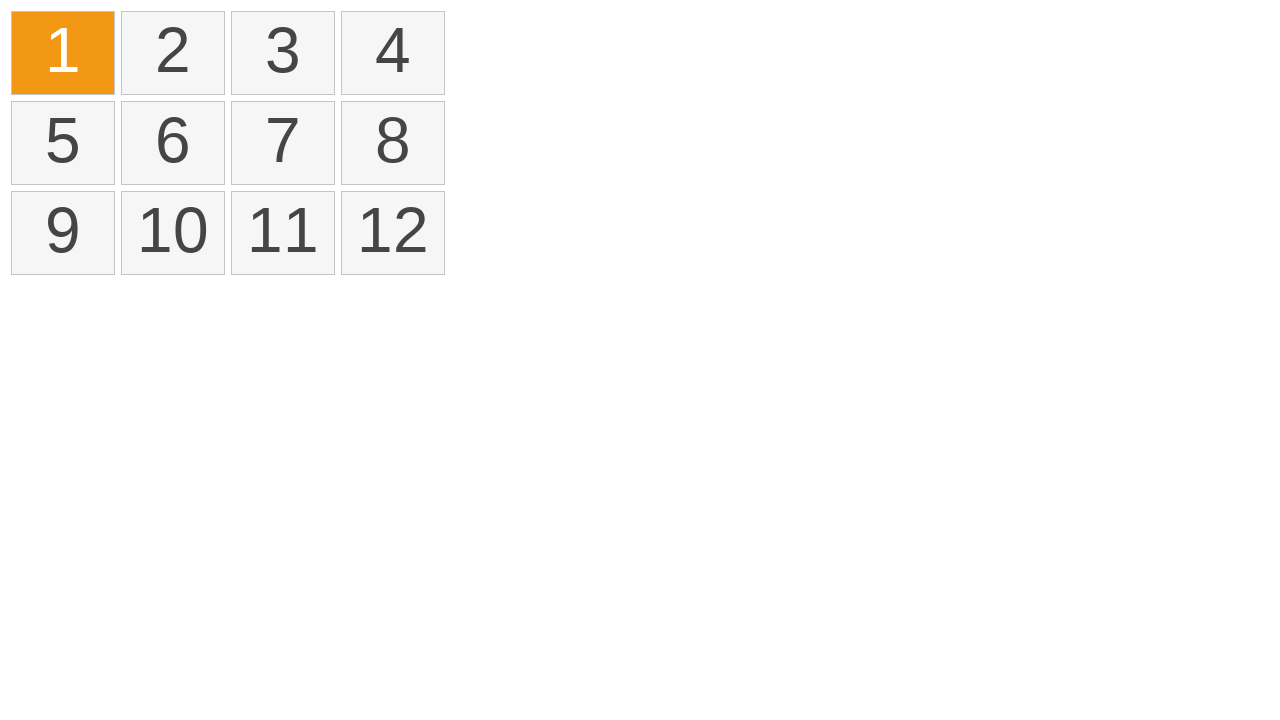

Clicked item 3 while holding CTRL at (283, 53) on xpath=//ol[@id='selectable']/li >> nth=2
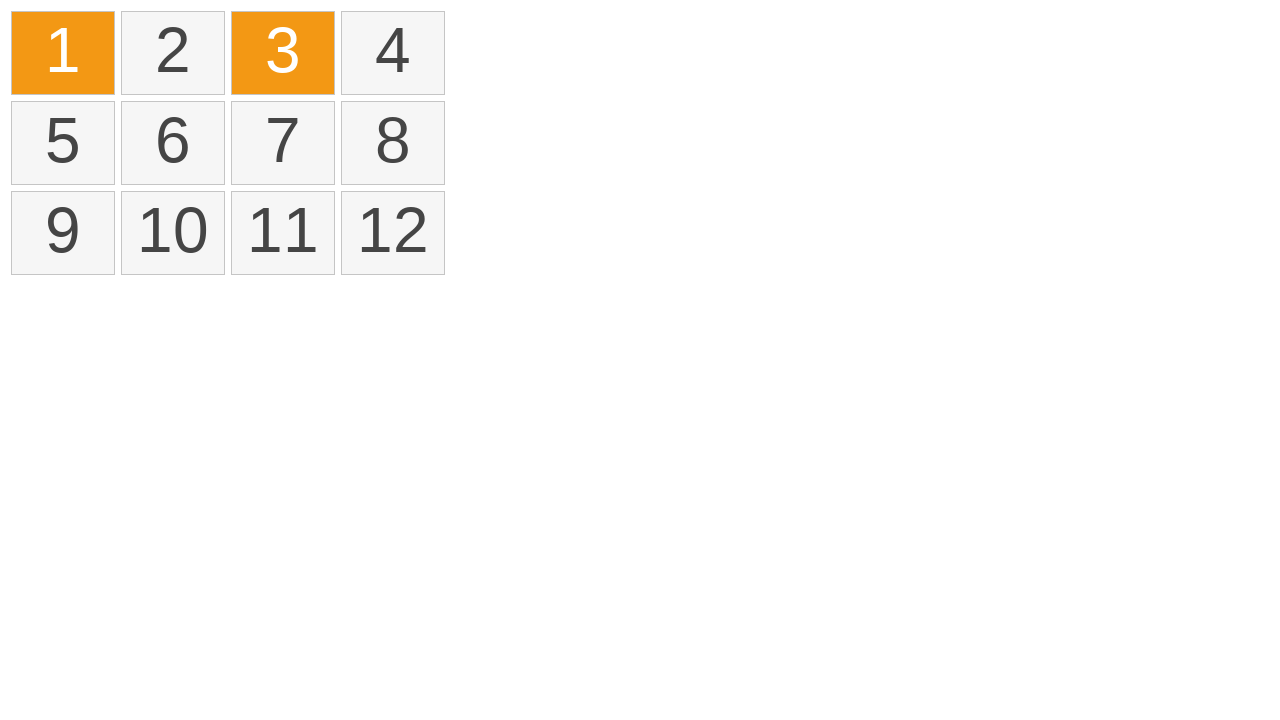

Clicked item 5 while holding CTRL at (63, 143) on xpath=//ol[@id='selectable']/li >> nth=4
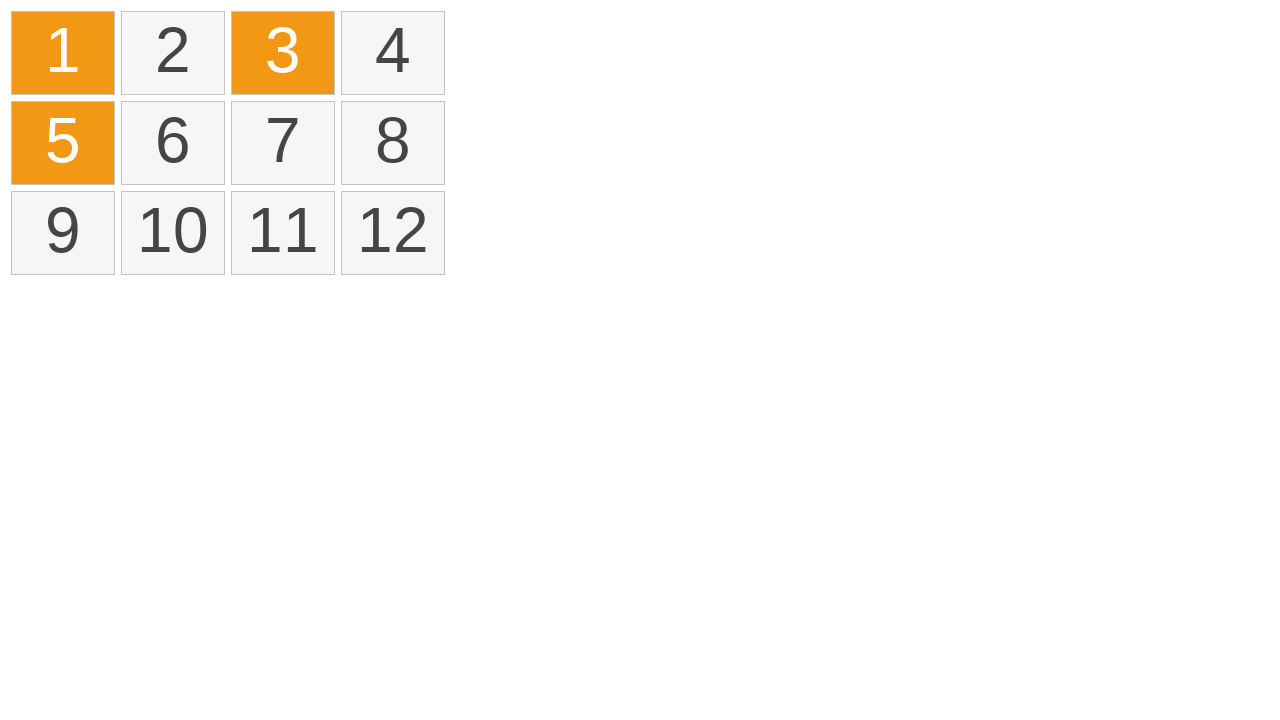

Clicked item 7 while holding CTRL at (283, 143) on xpath=//ol[@id='selectable']/li >> nth=6
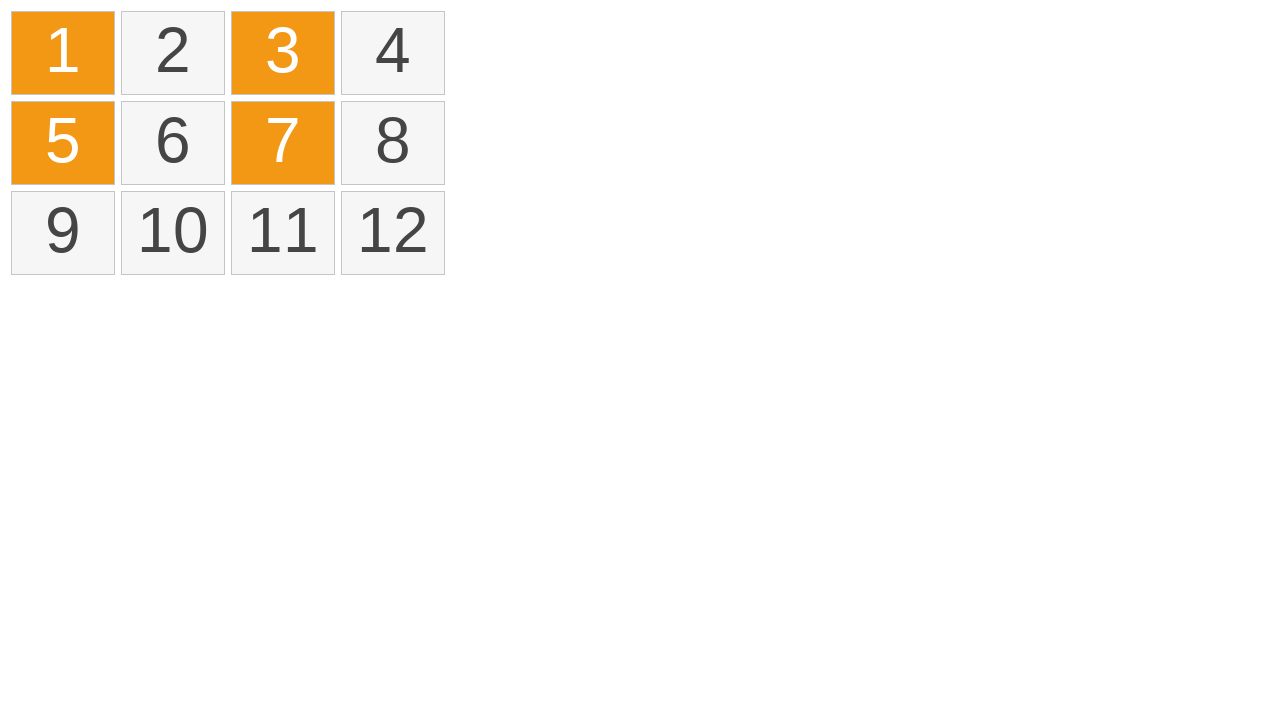

Clicked item 8 while holding CTRL at (393, 143) on xpath=//ol[@id='selectable']/li >> nth=7
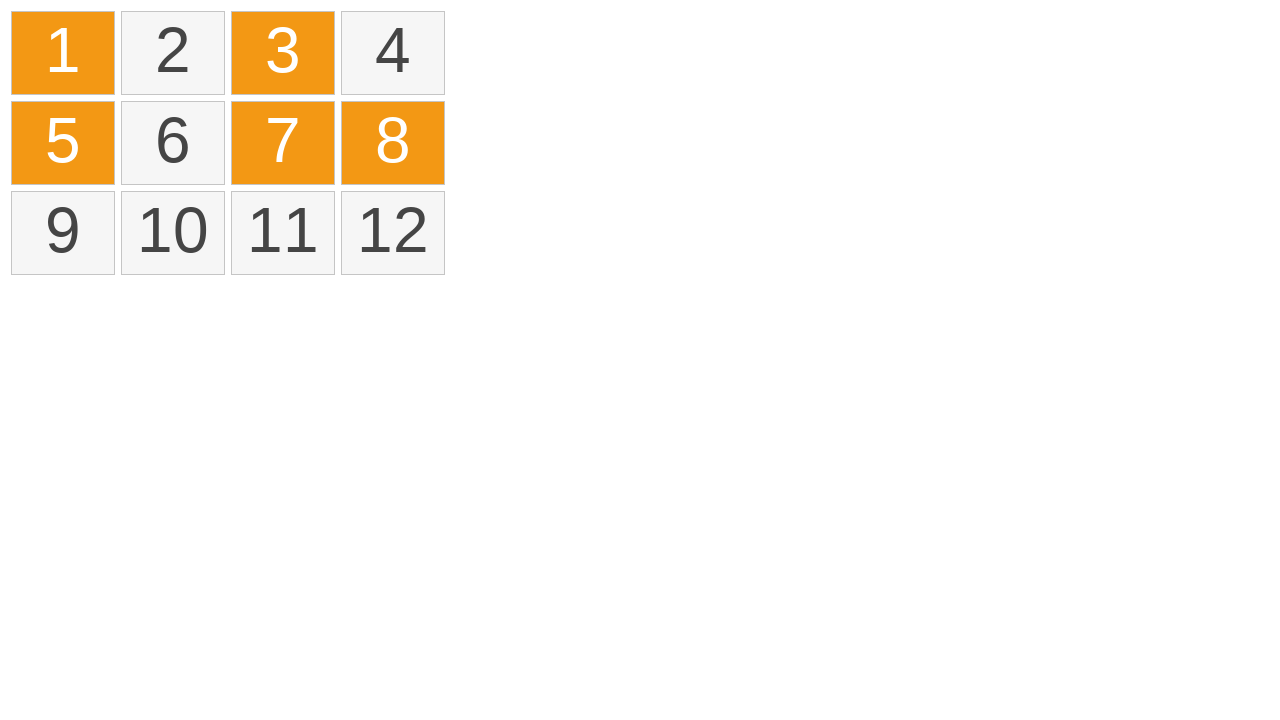

Clicked item 9 while holding CTRL at (63, 233) on xpath=//ol[@id='selectable']/li >> nth=8
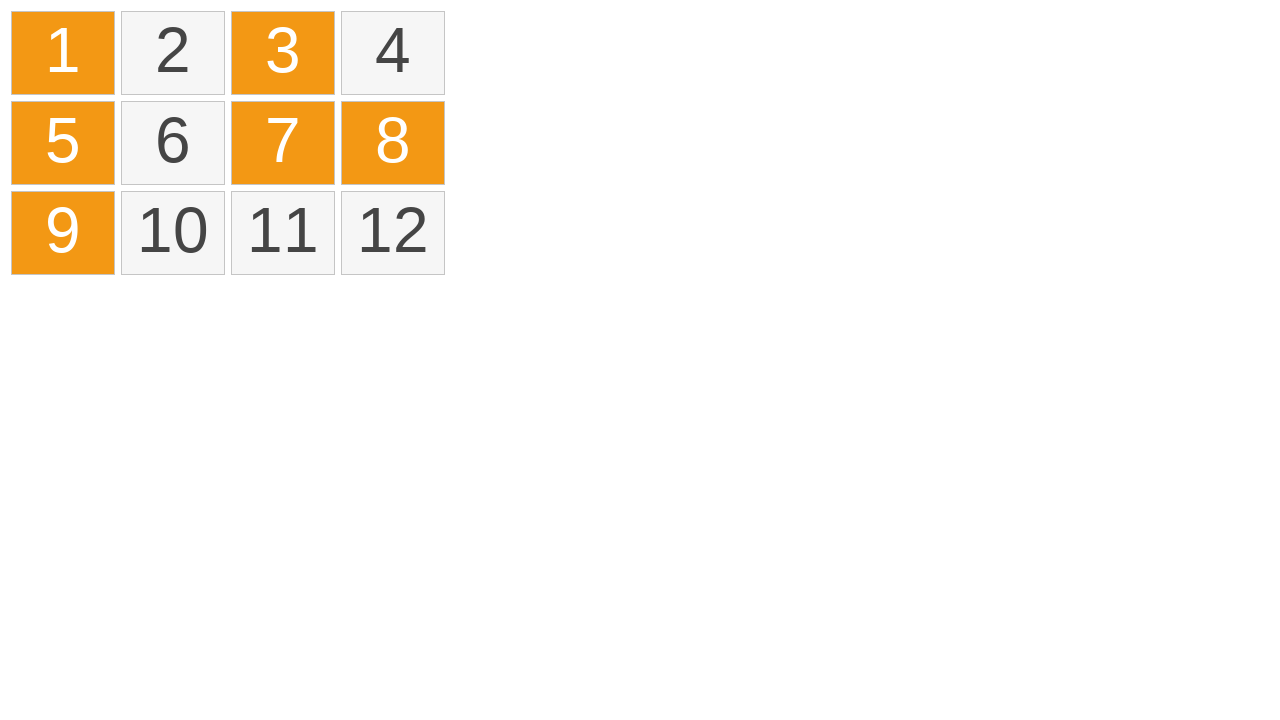

Released CTRL key
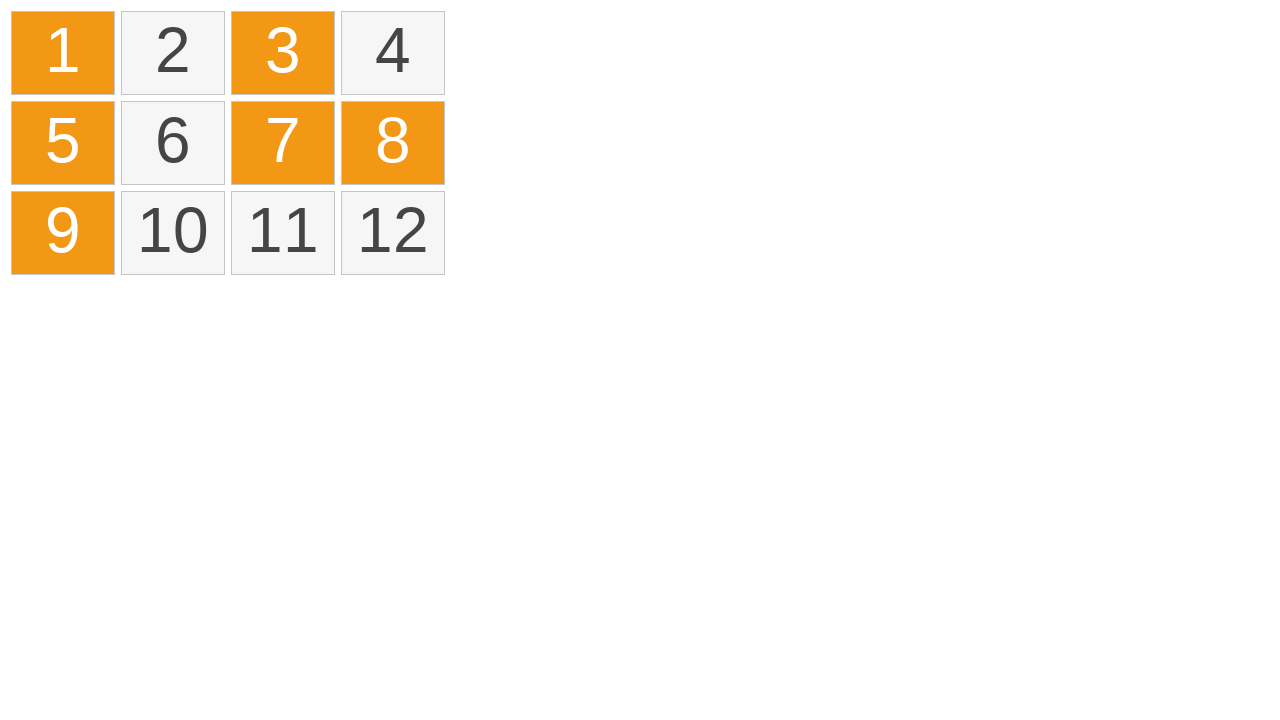

Waited for selection to complete
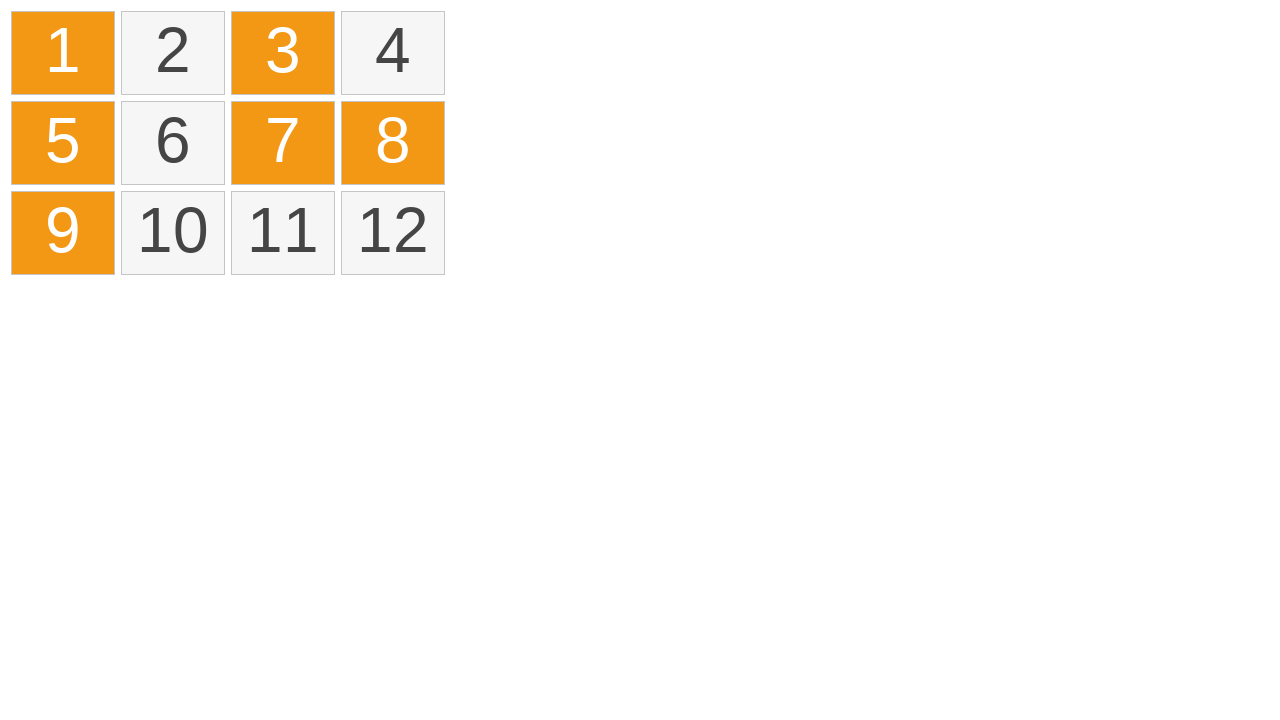

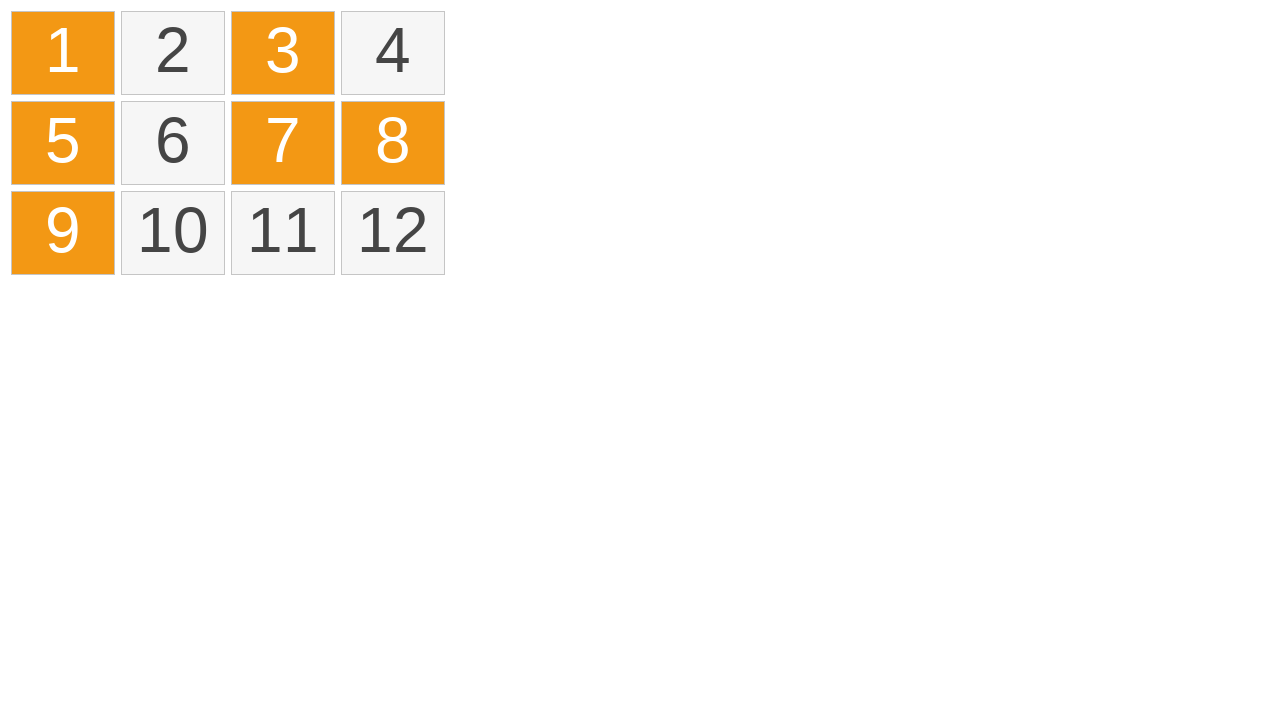